Tests JavaScript prompt alert functionality by clicking the prompt button, entering text into the alert, and accepting it

Starting URL: https://the-internet.herokuapp.com/javascript_alerts

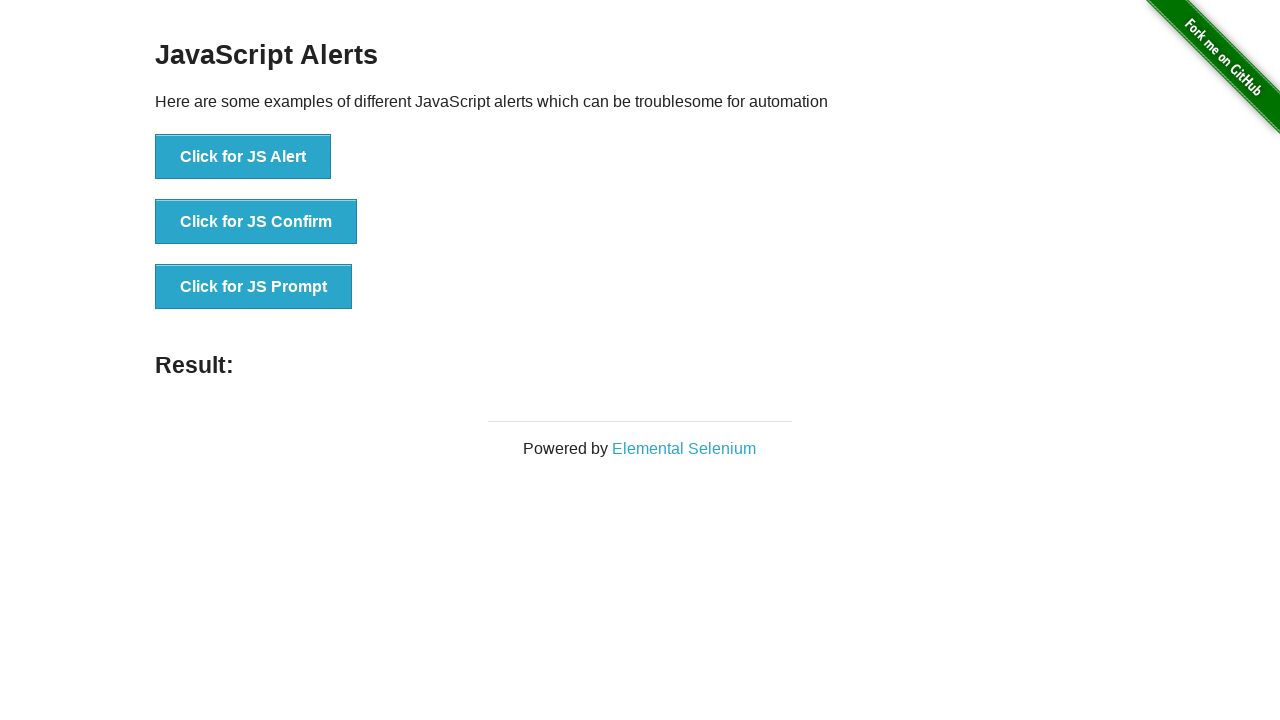

Clicked the JS Prompt button at (254, 287) on xpath=//button[text()='Click for JS Prompt']
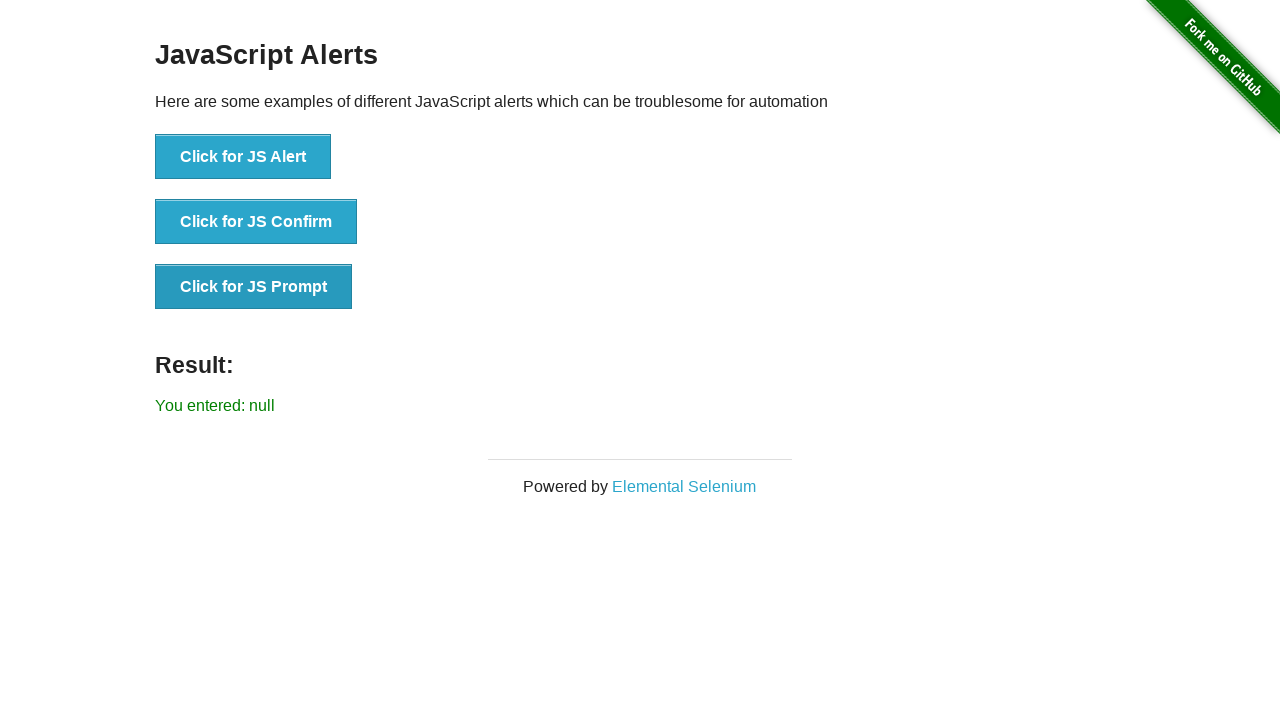

Set up dialog handler to accept prompt with text 'this is osky'
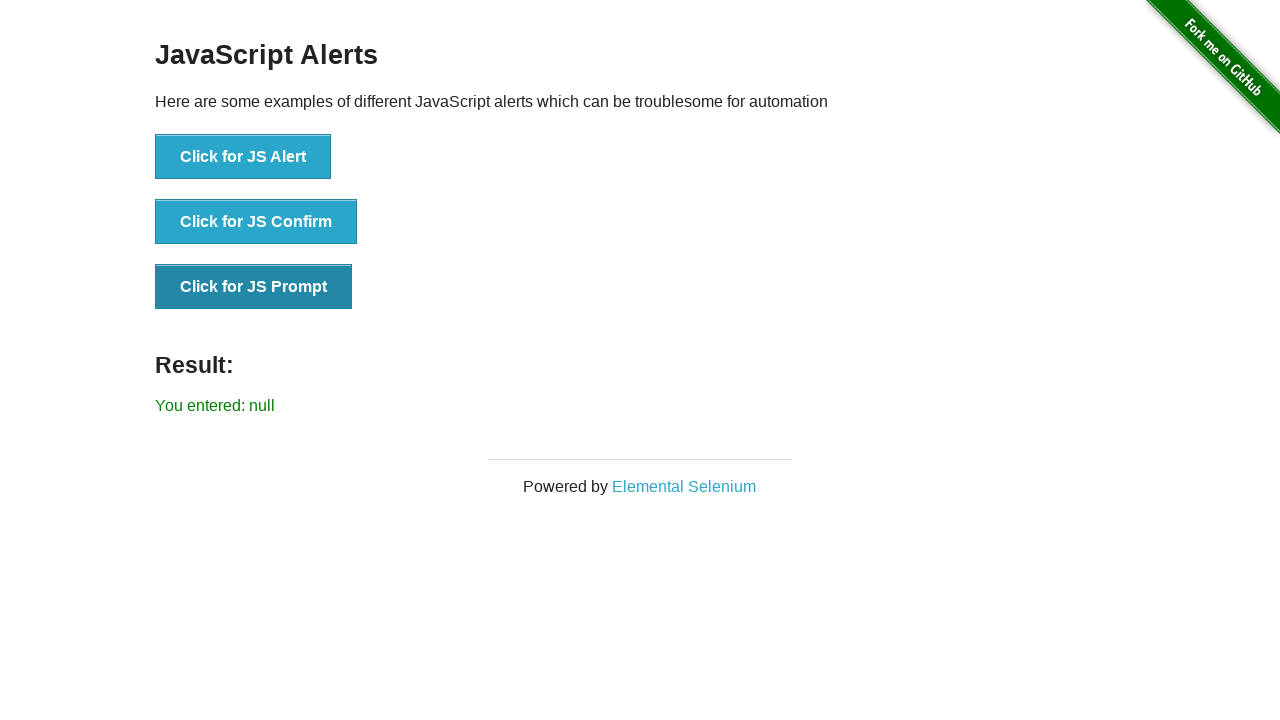

Clicked the JS Prompt button again to trigger the dialog at (254, 287) on xpath=//button[text()='Click for JS Prompt']
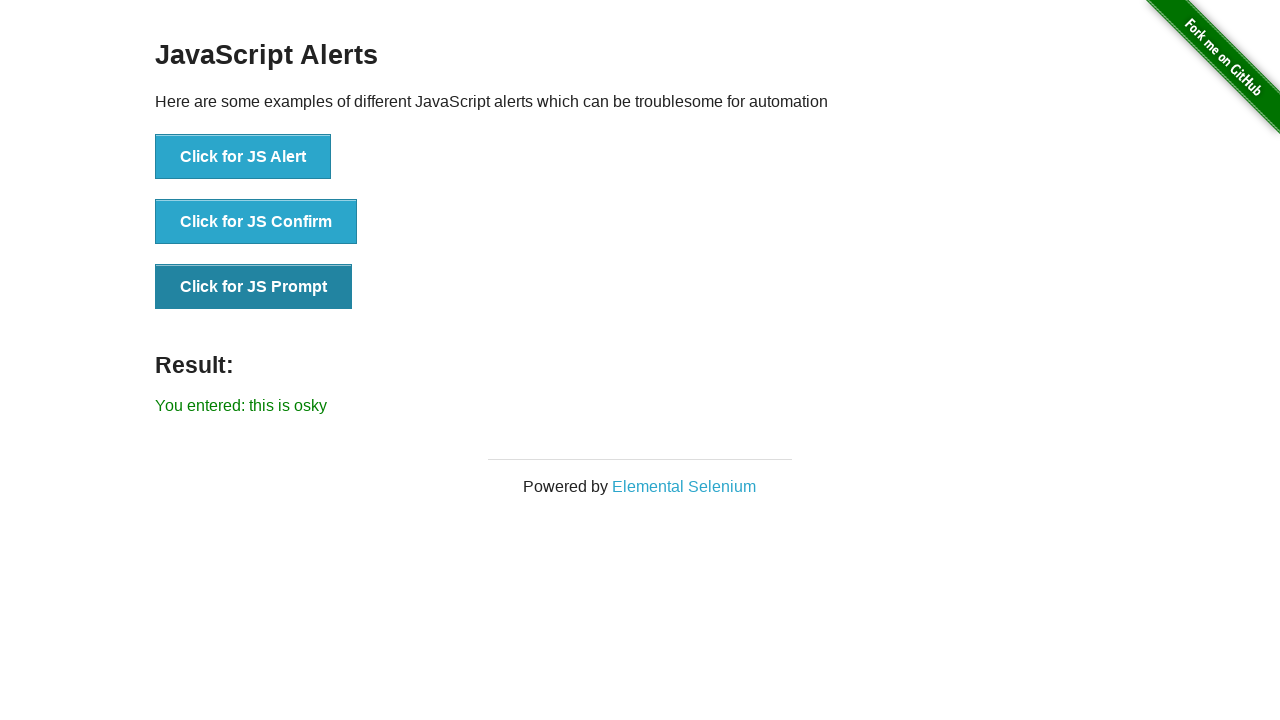

Waited 500ms for the result to be displayed
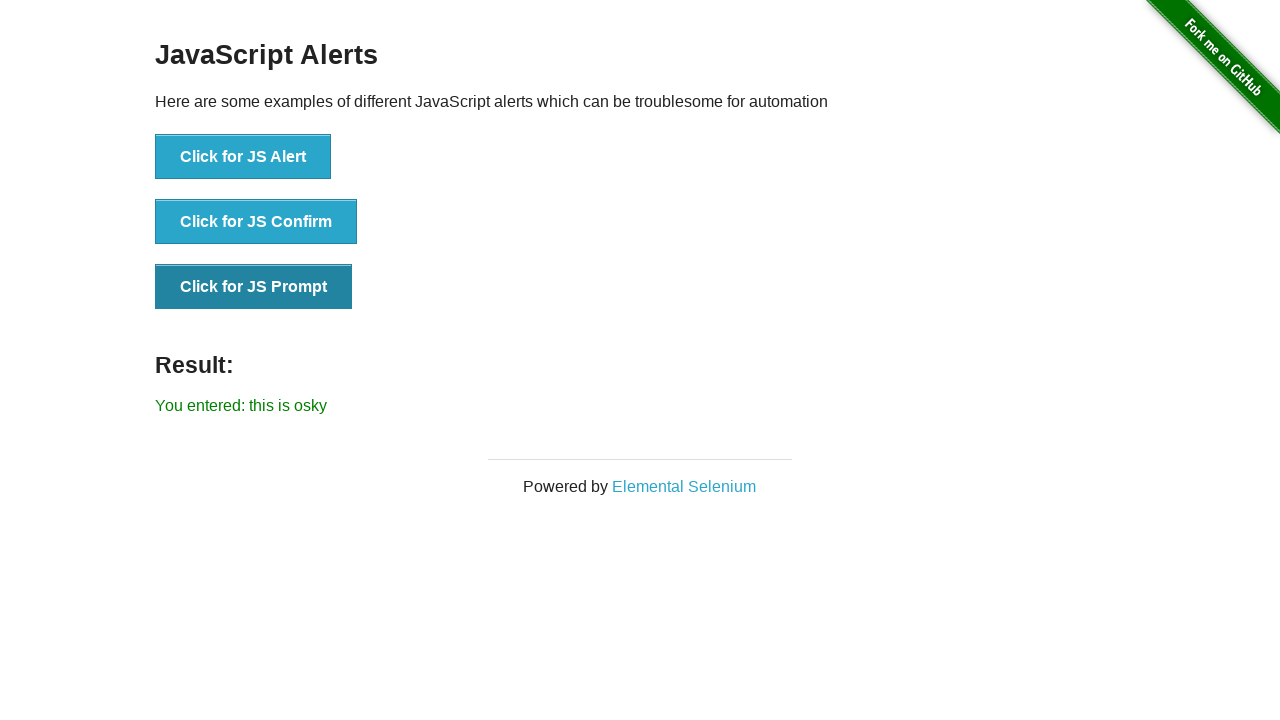

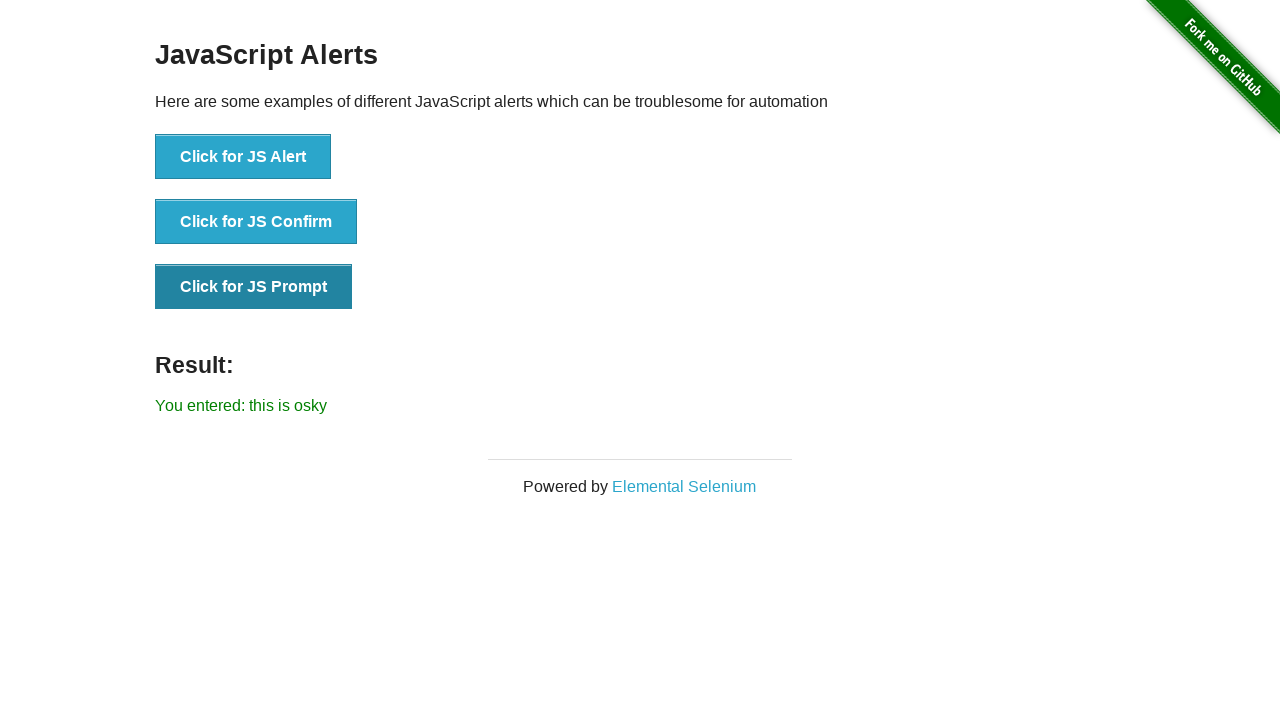